Navigates to a Chinese stock market page and verifies that stock data table is displayed with headers and rows, then tests pagination by clicking to the next page.

Starting URL: http://vip.stock.finance.sina.com.cn/mkt/#stock_hs_up

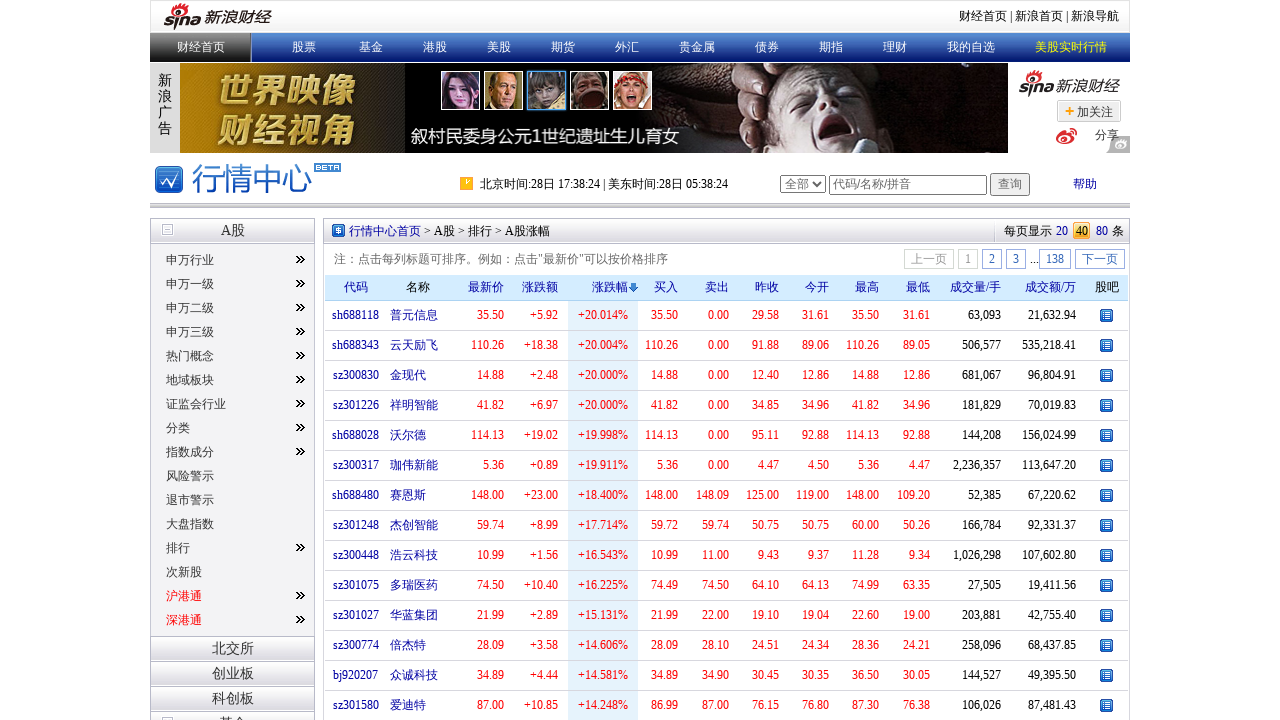

Set viewport size to 1920x1680
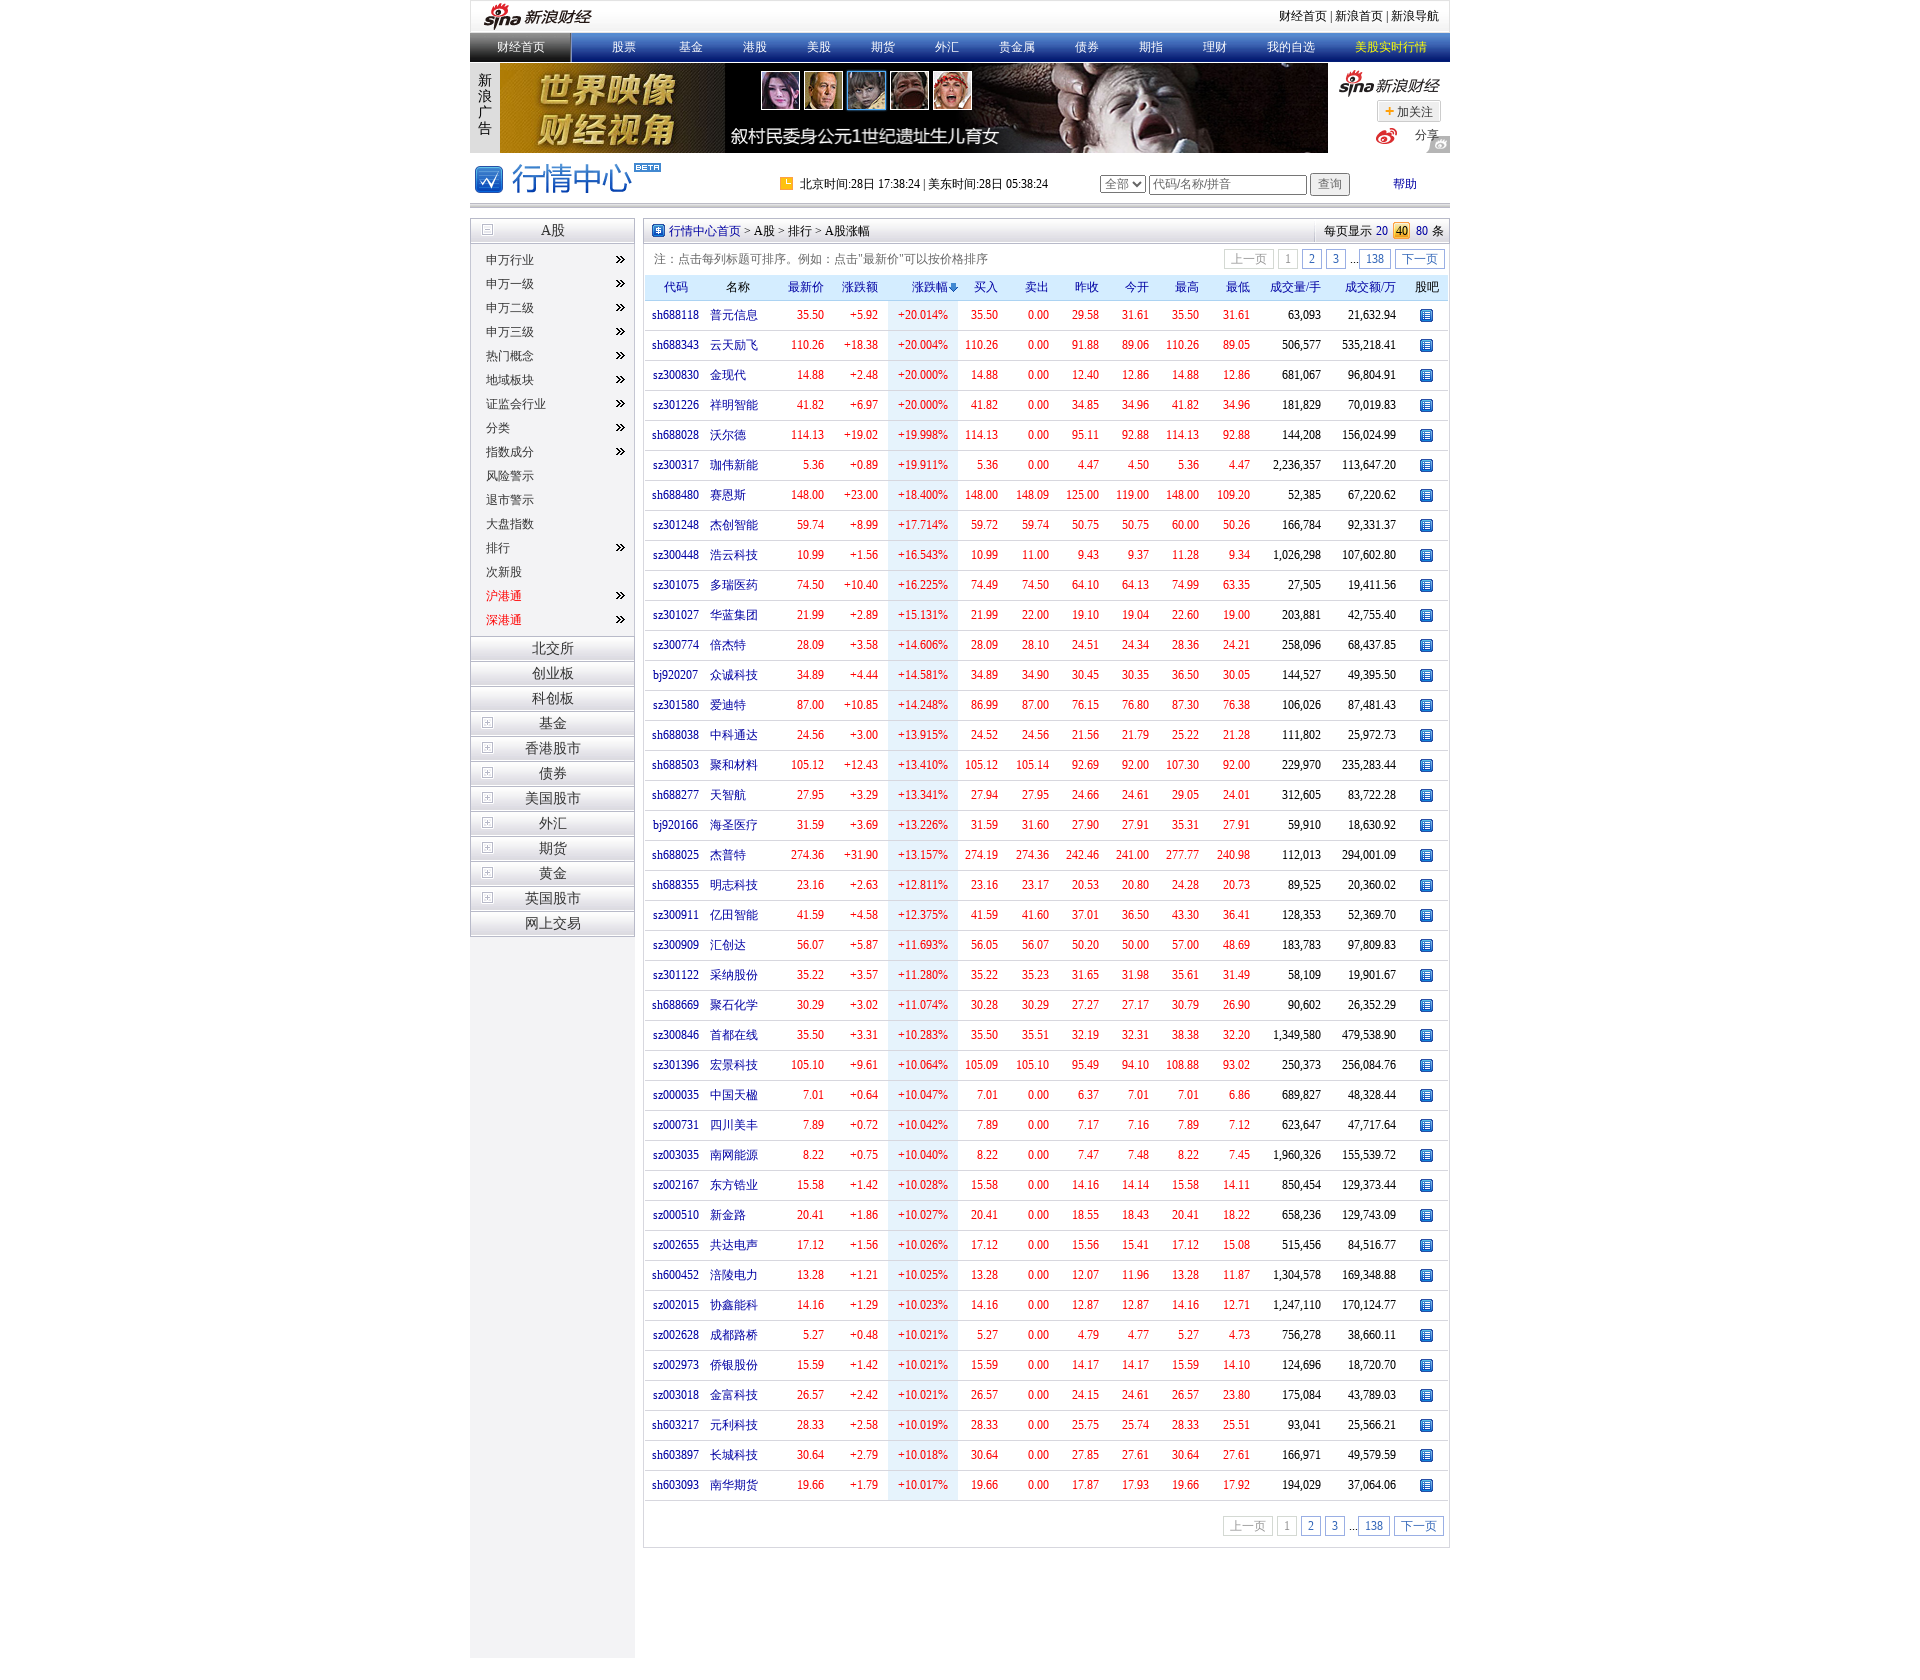

Stock data table loaded
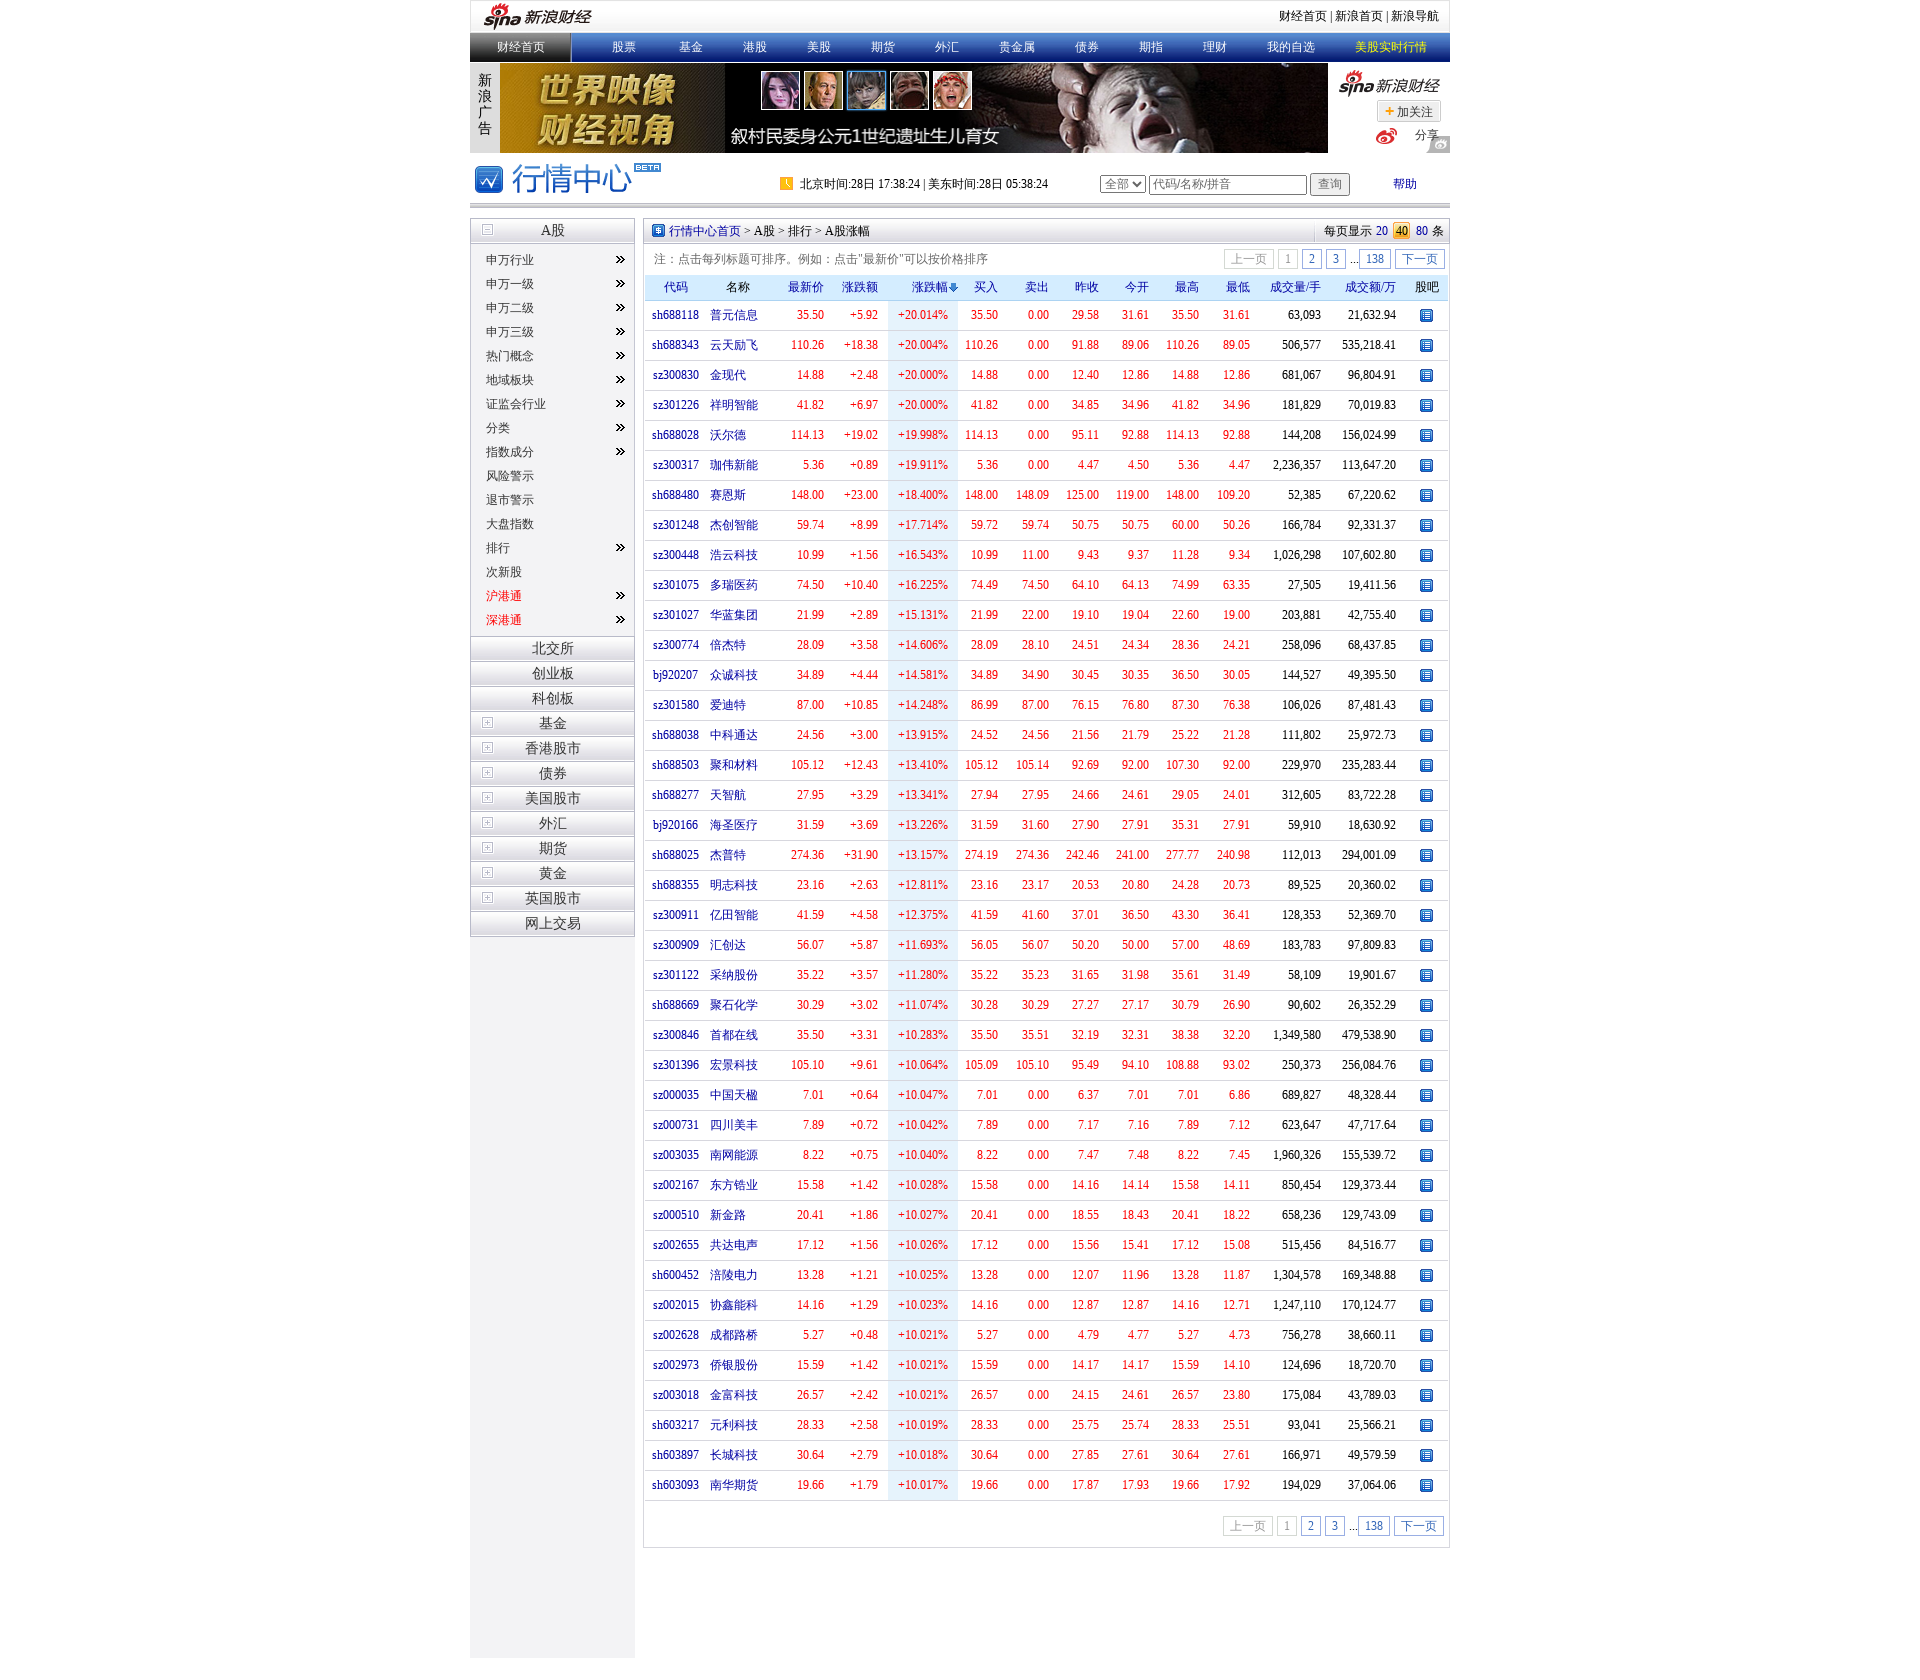

Verified table headers are present
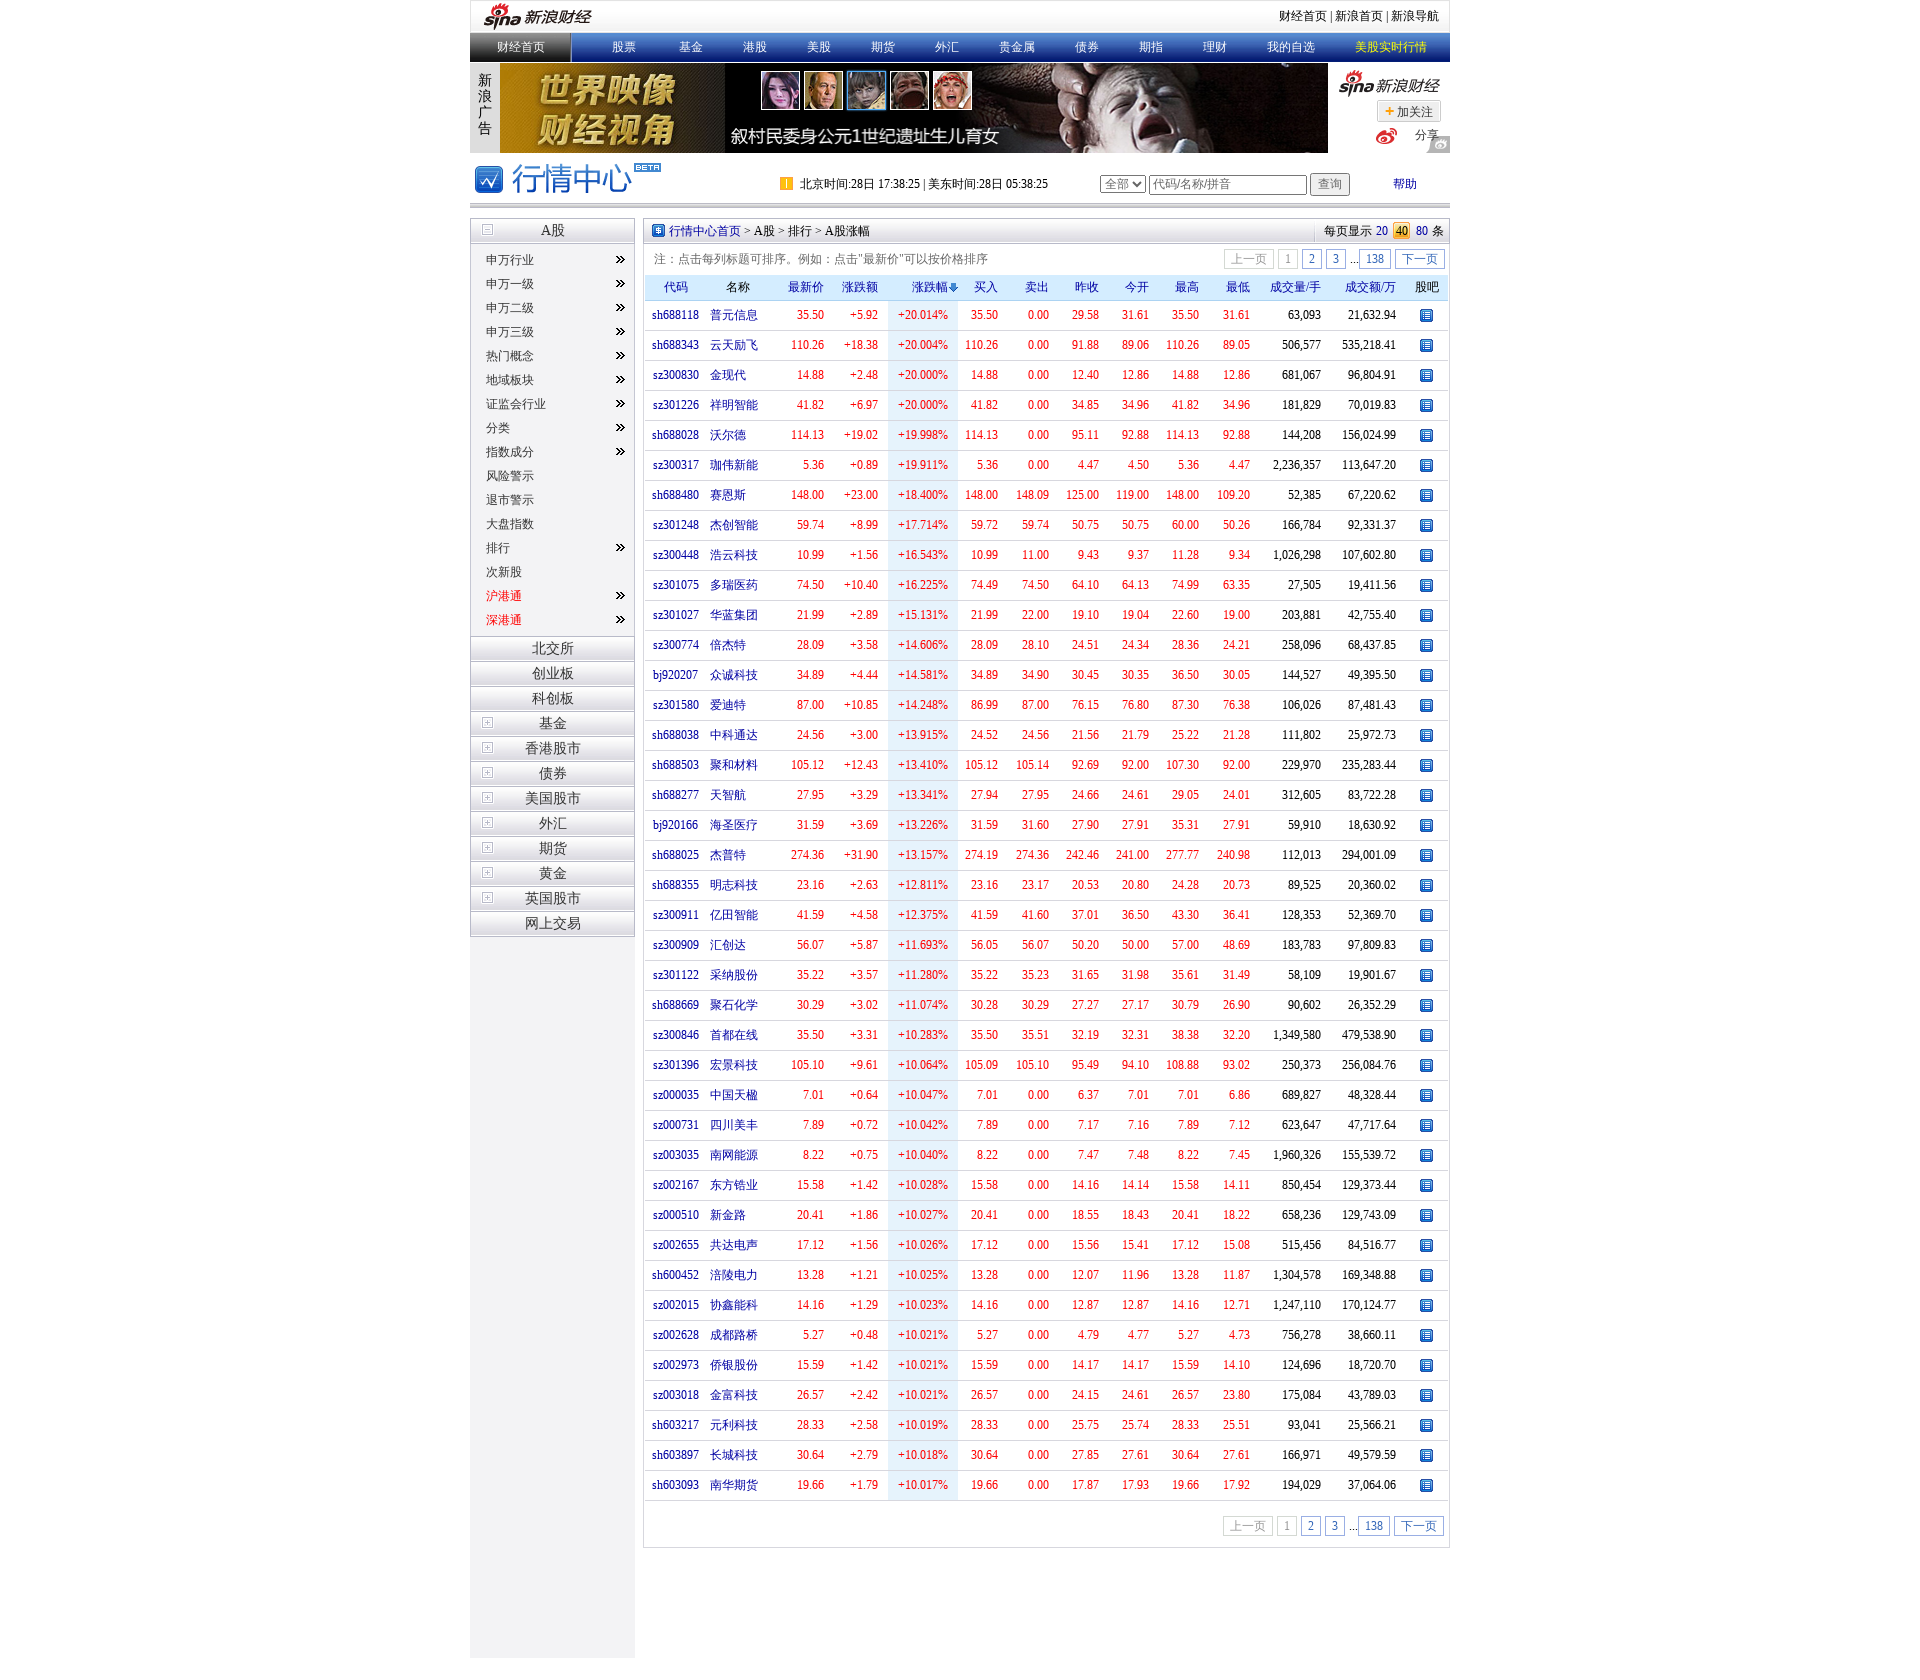

Verified stock data rows are displayed
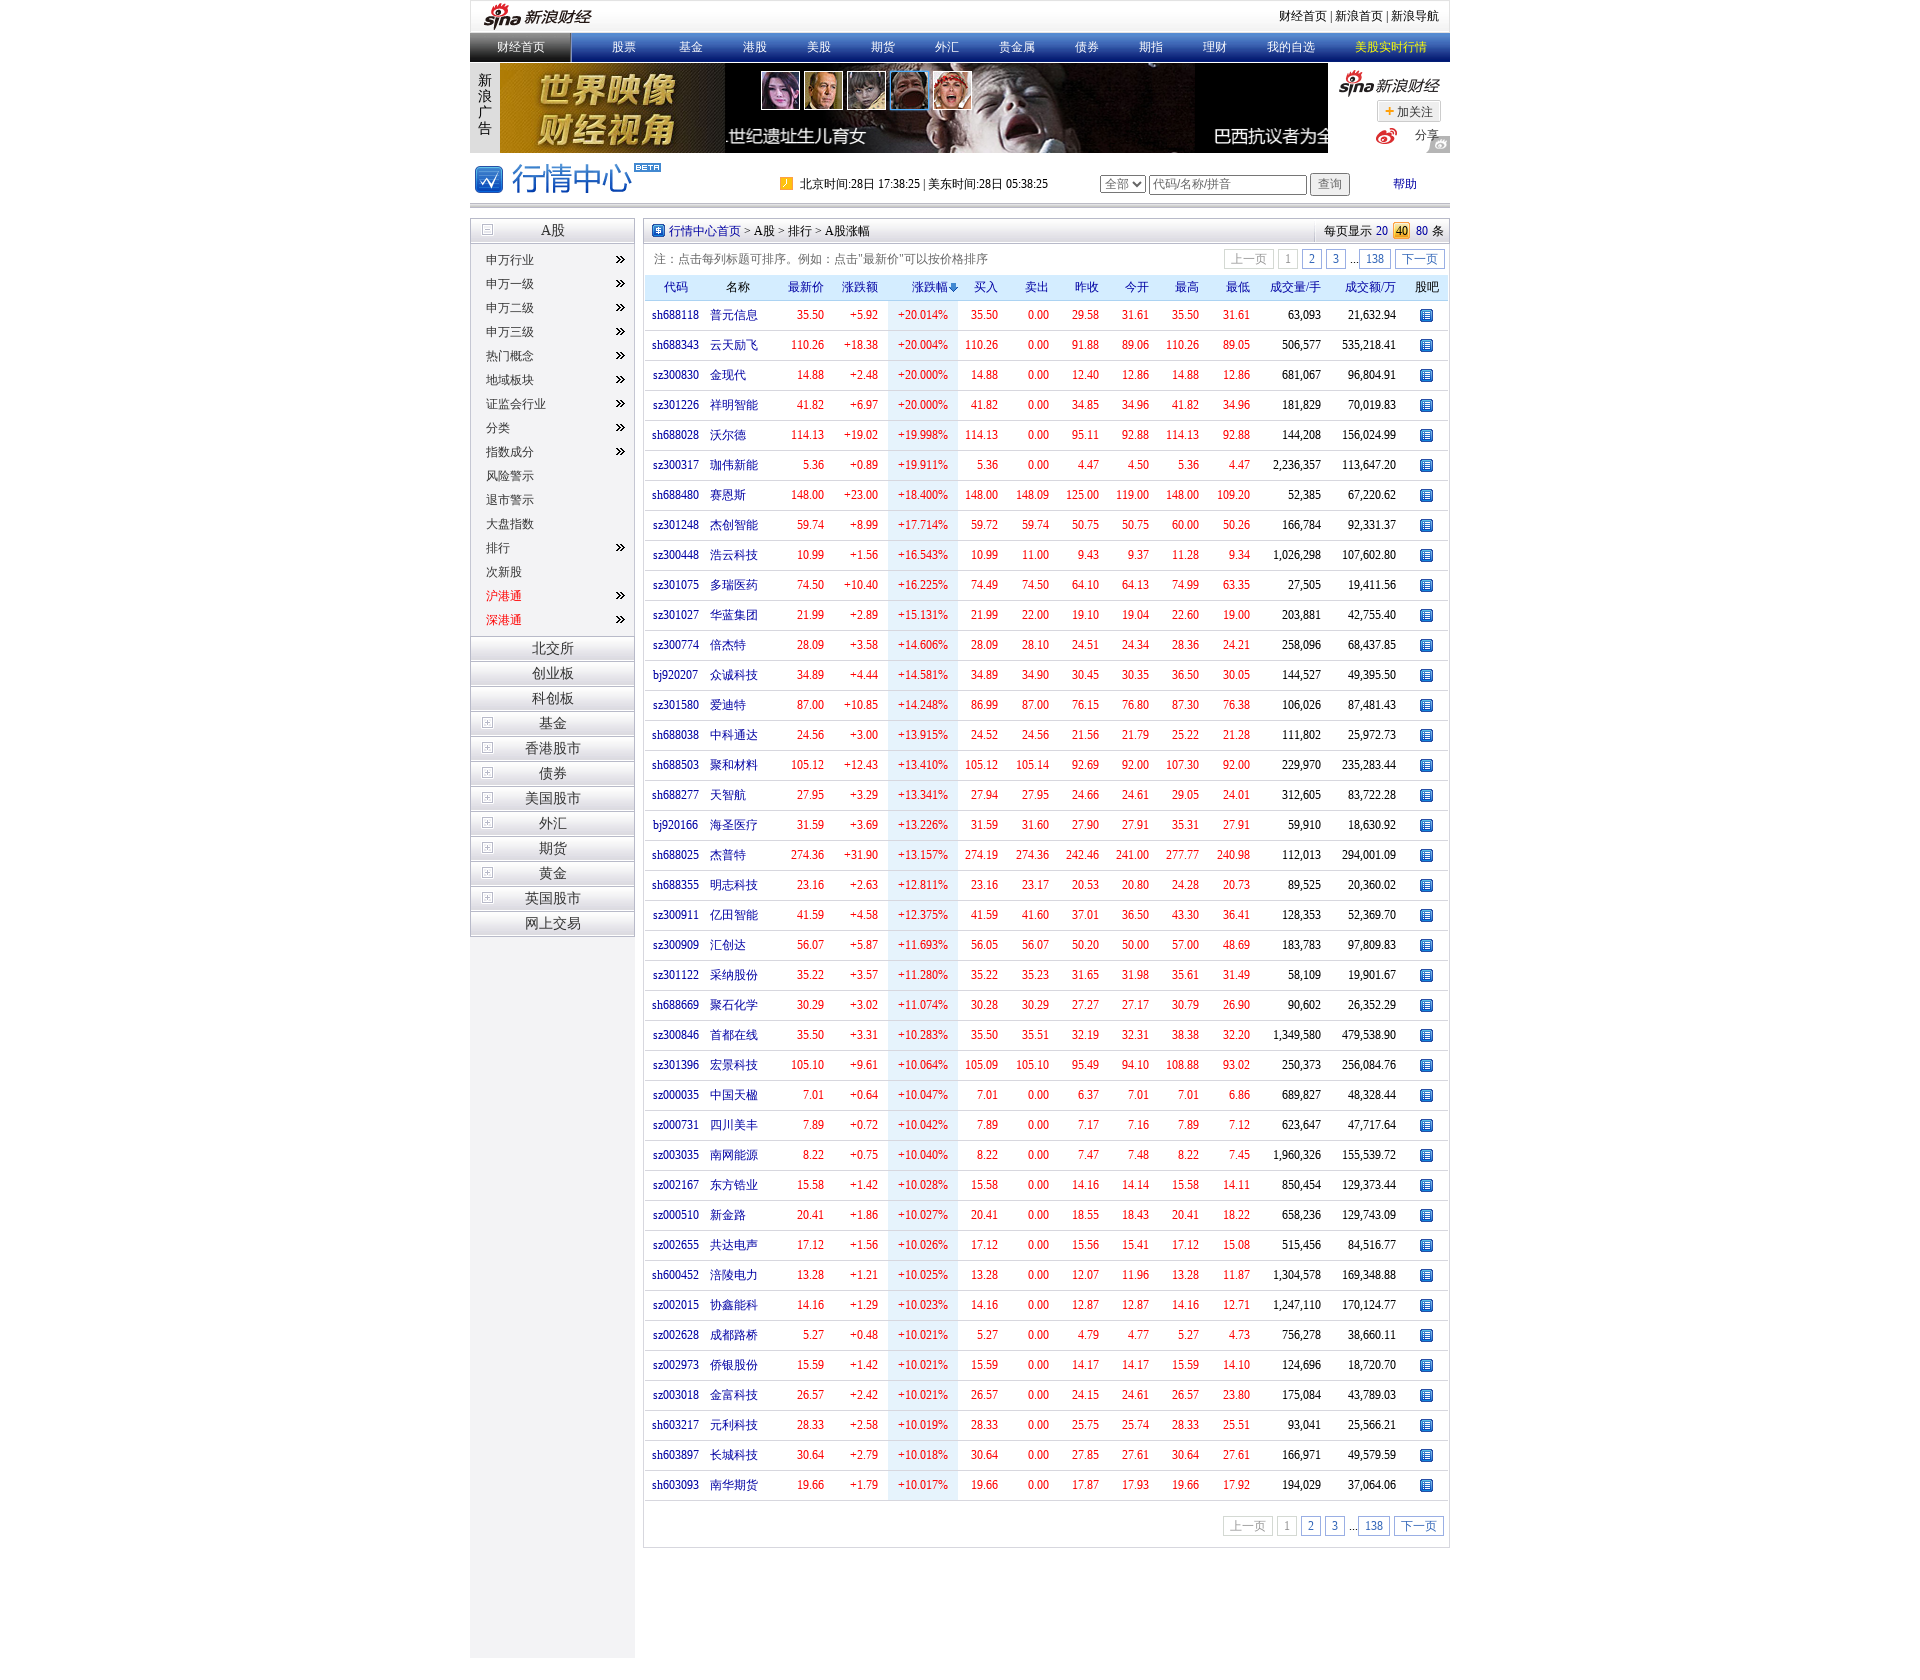

Clicked next page button for pagination at (1420, 259) on xpath=//div[@id="list_pages_top2"]/a[text()="下一页"]
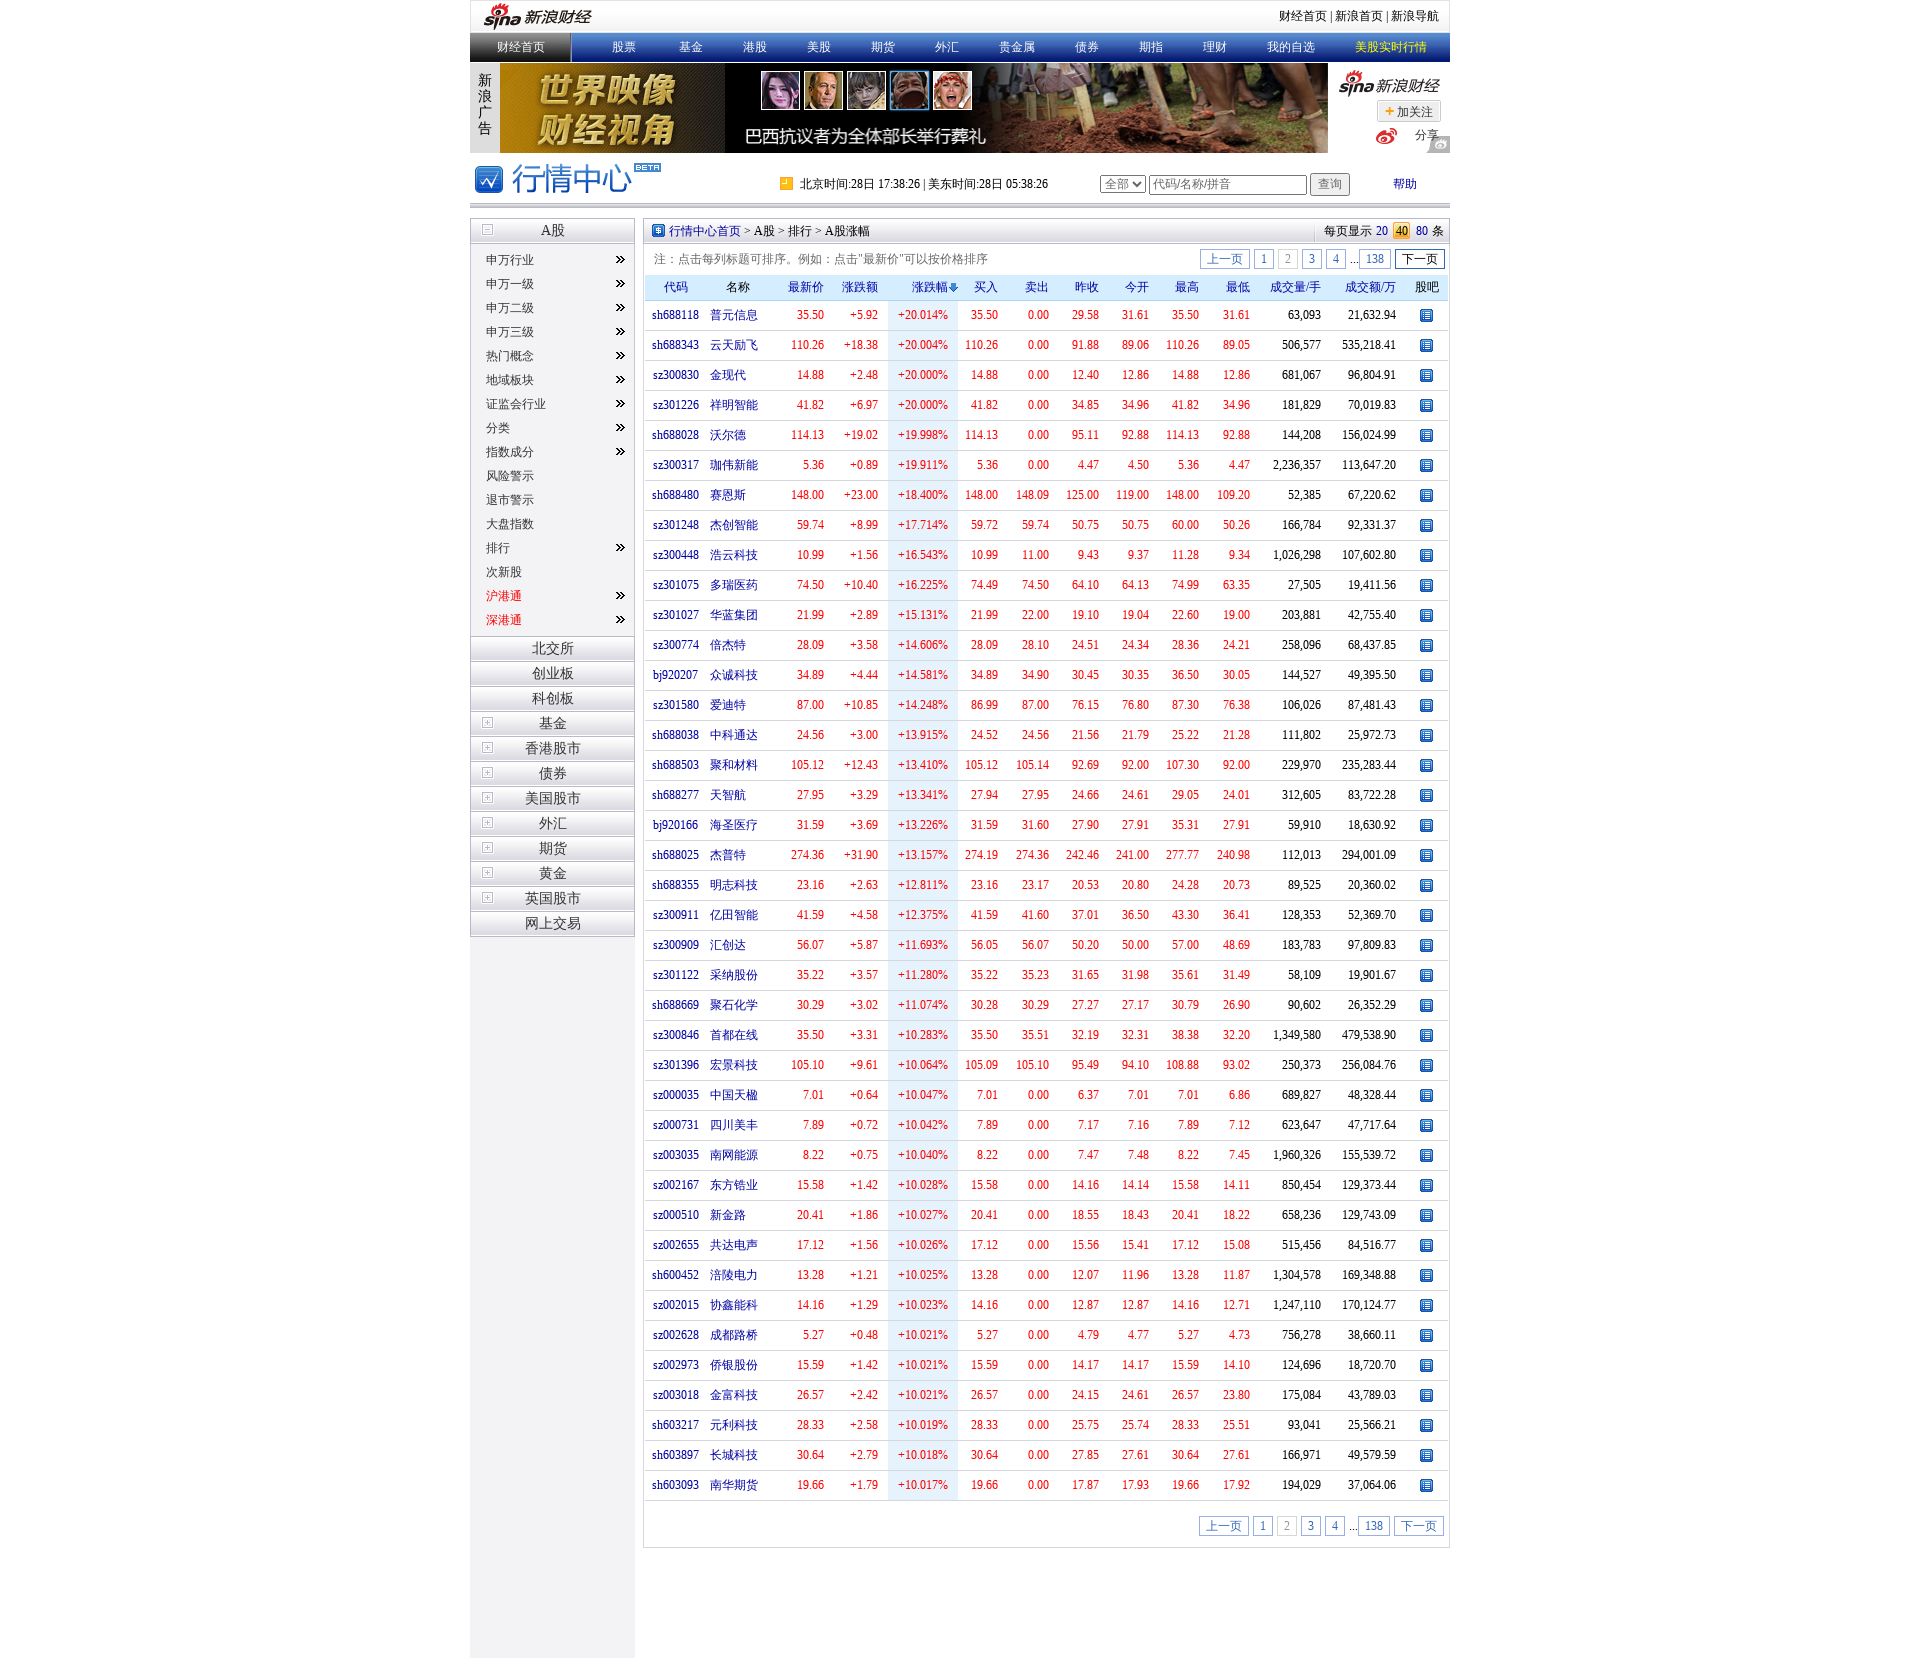

New page data loaded after pagination
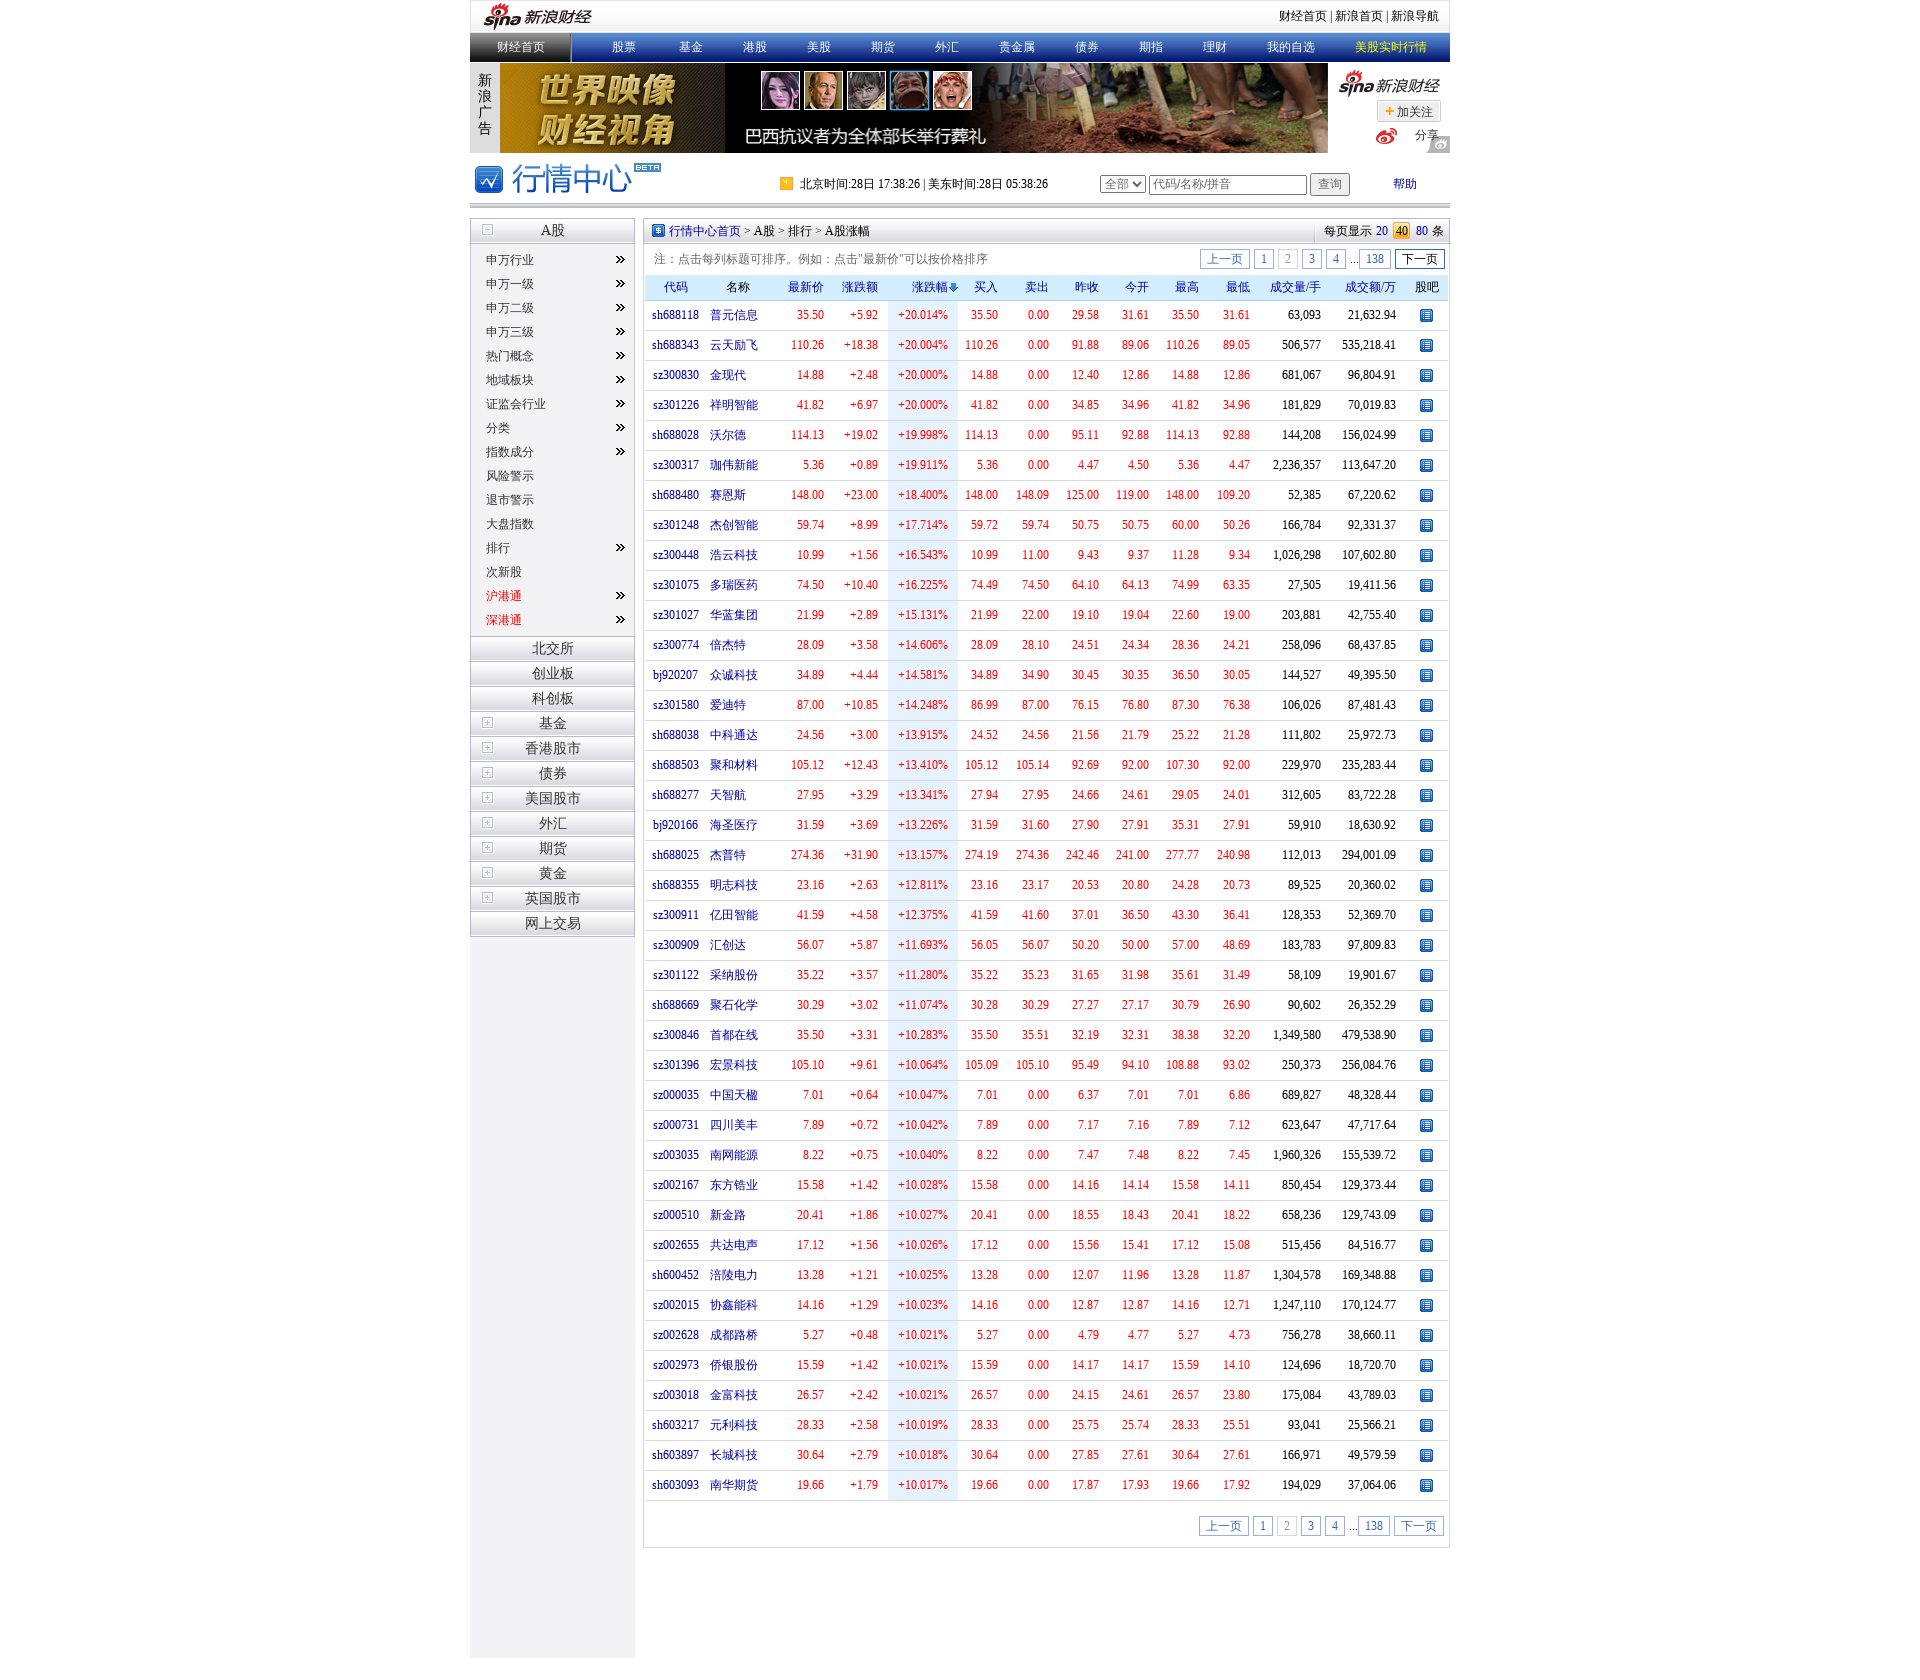

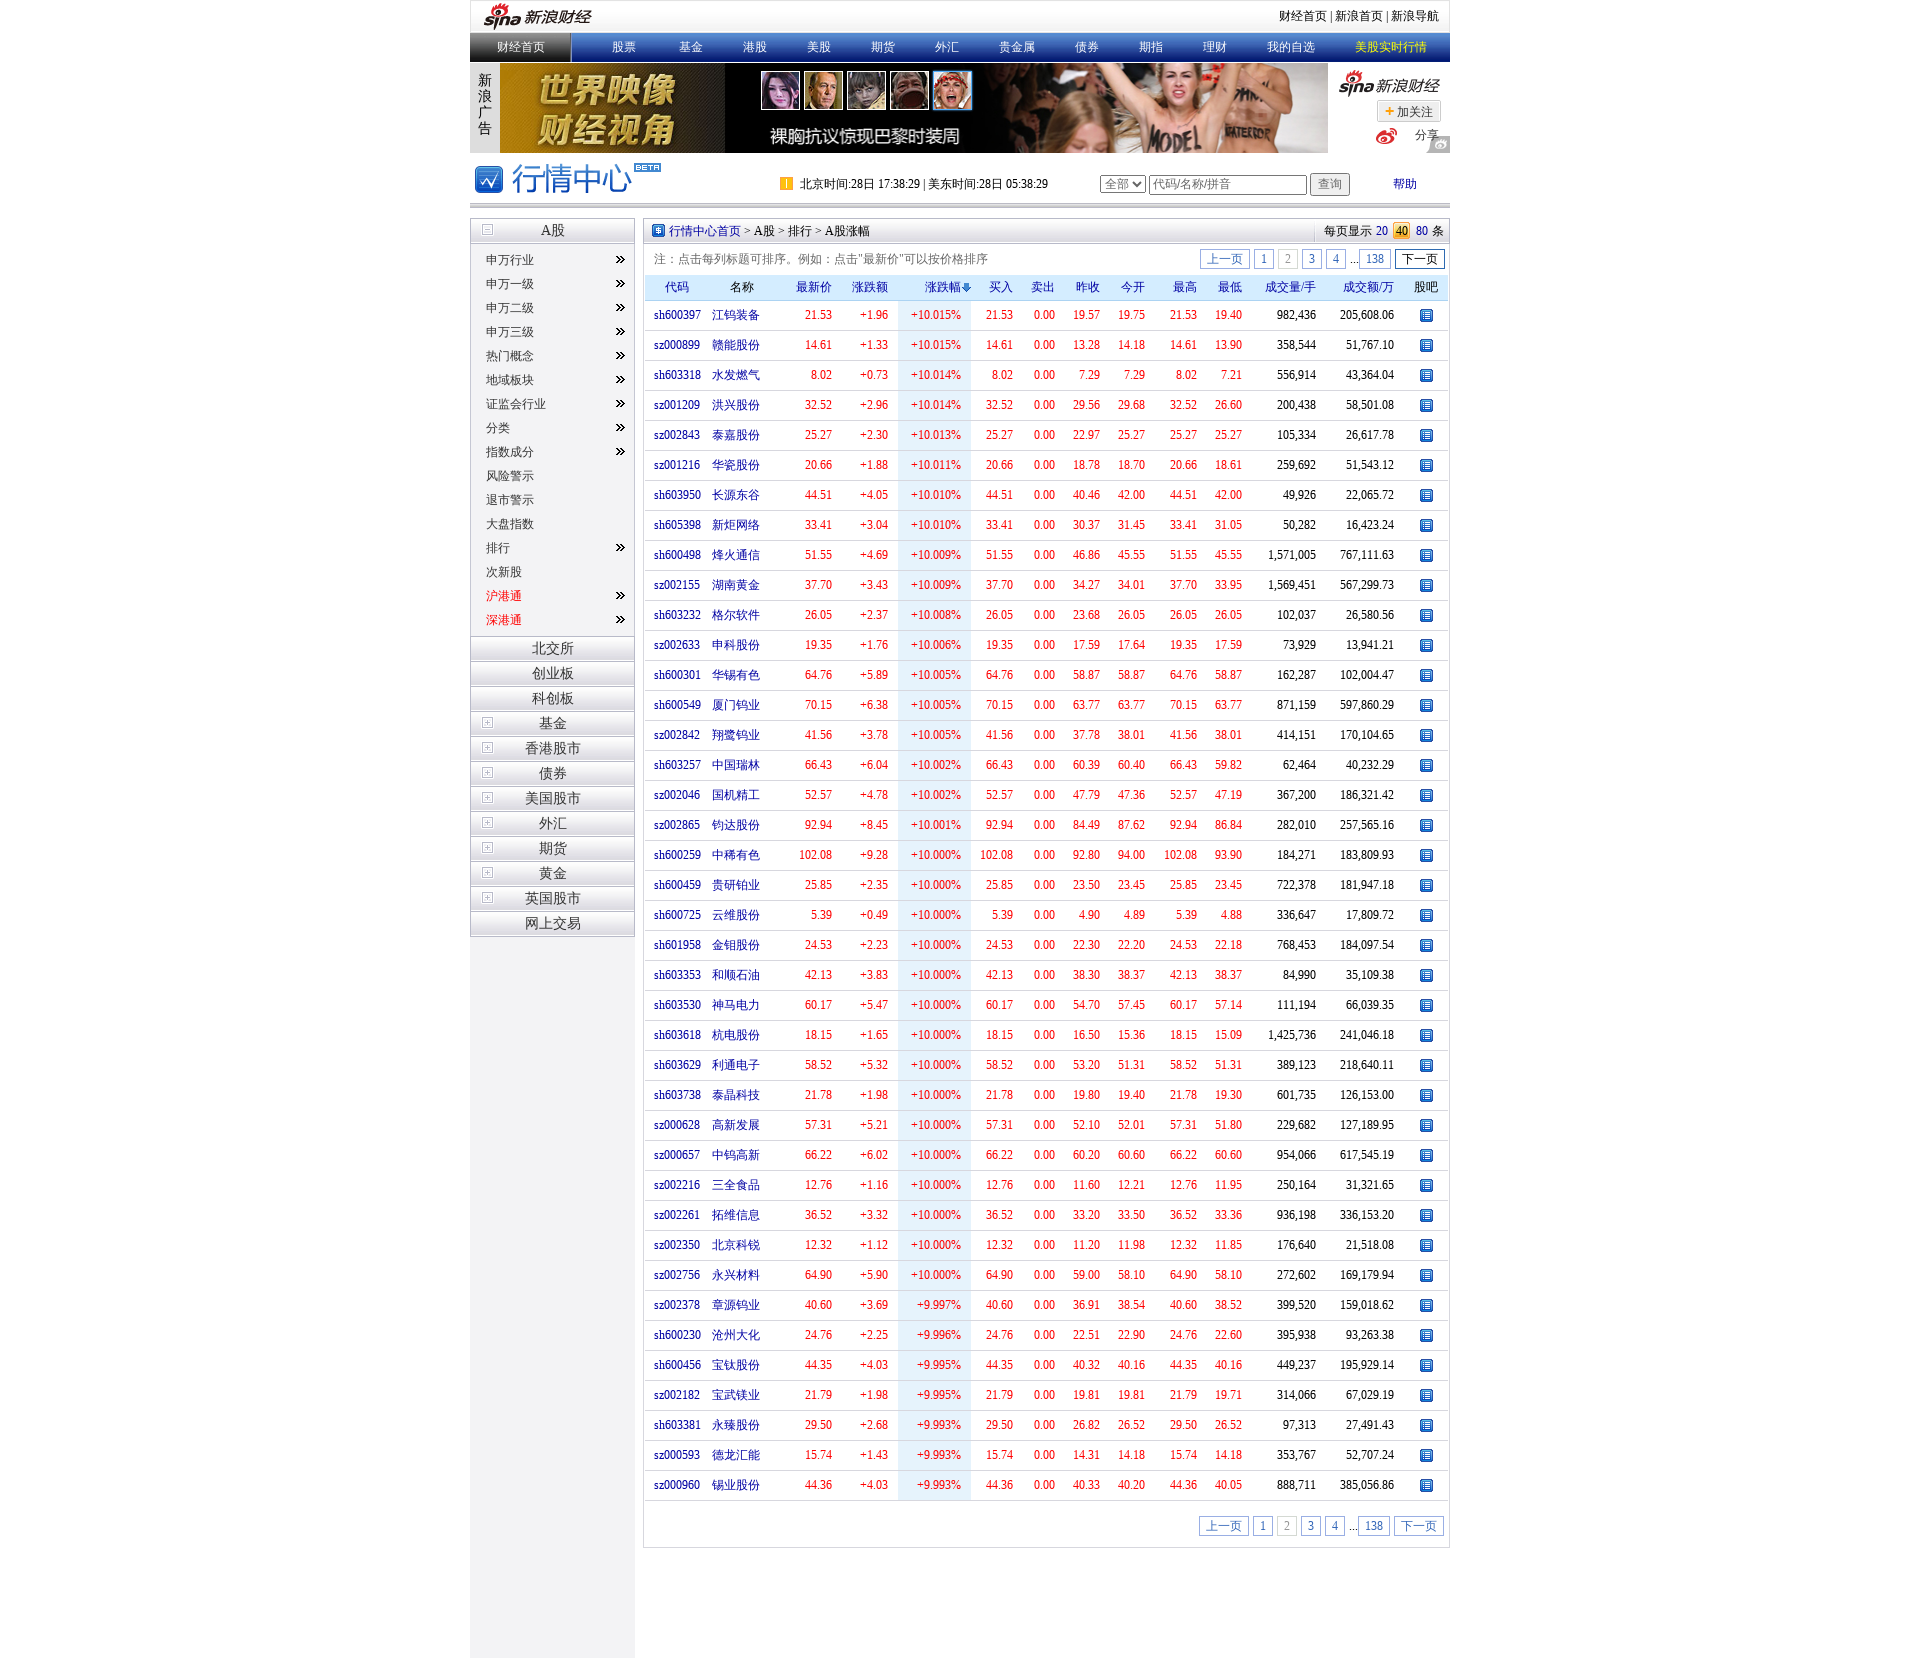